Tests iframe switching functionality by navigating between multiple frames and reading text from elements within them

Starting URL: https://demoqa.com/frames

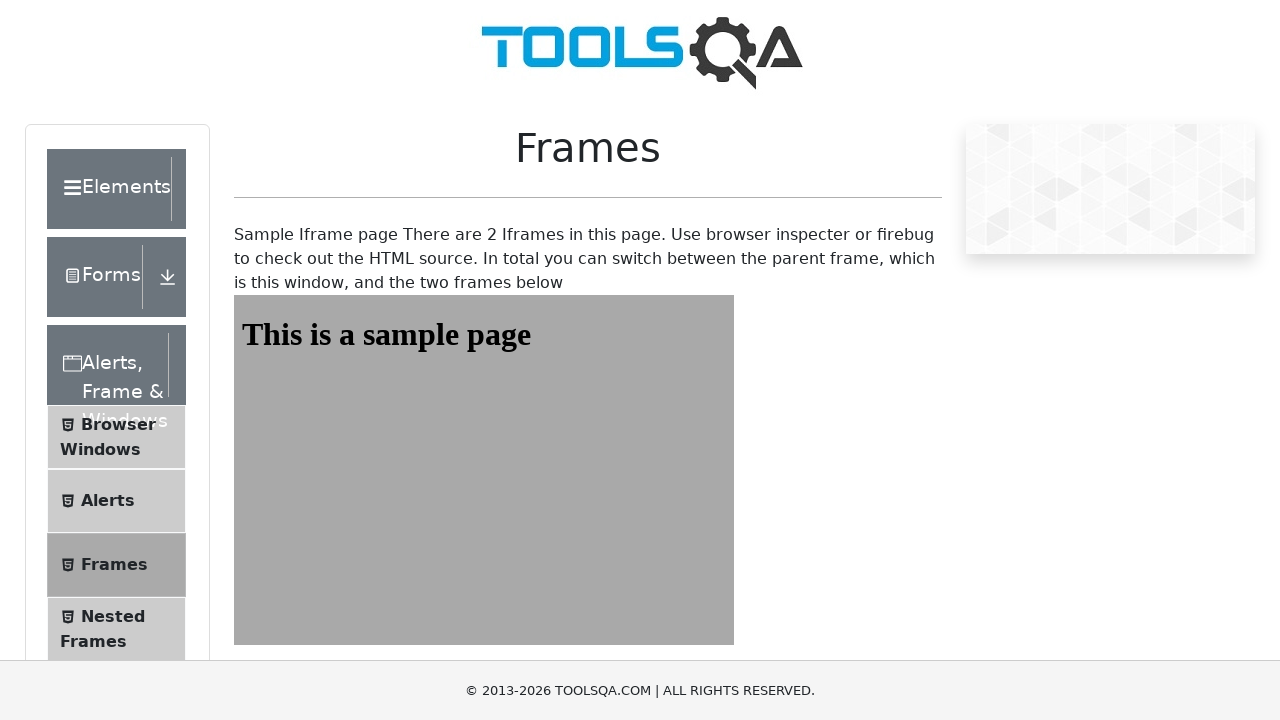

Navigated to frames demo page
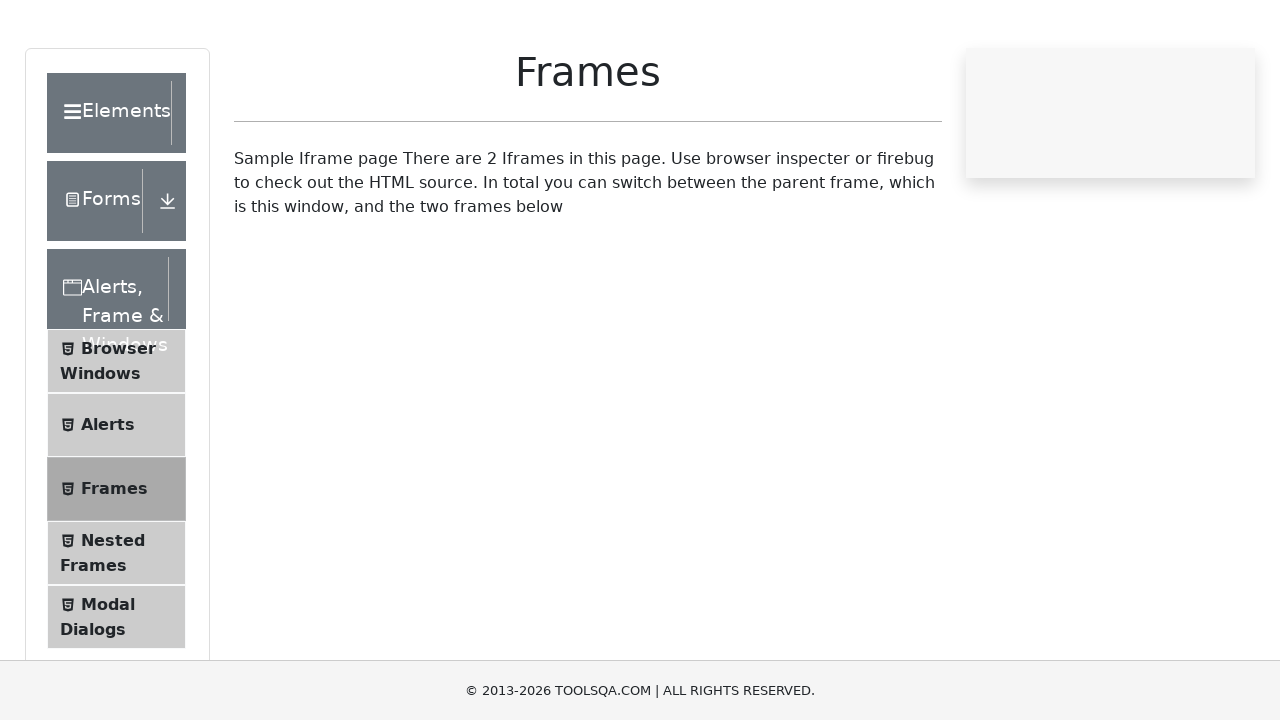

Located first iframe element
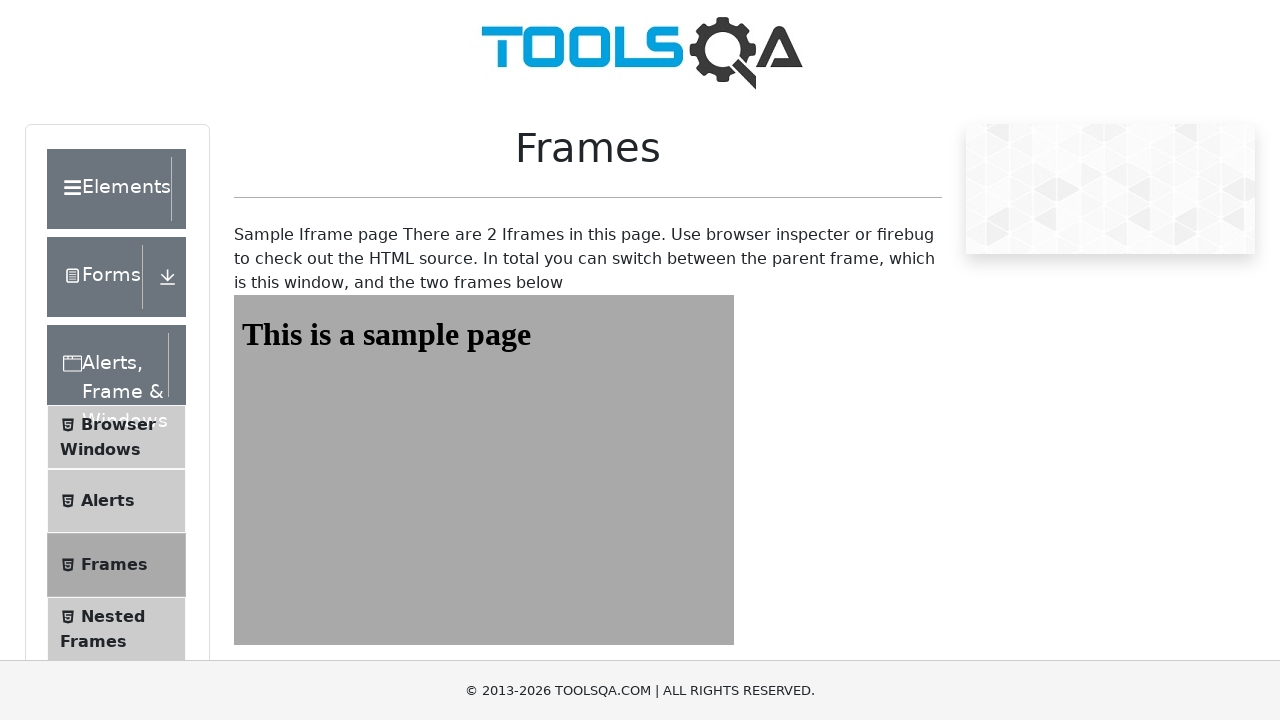

Read text from first frame: 'This is a sample page'
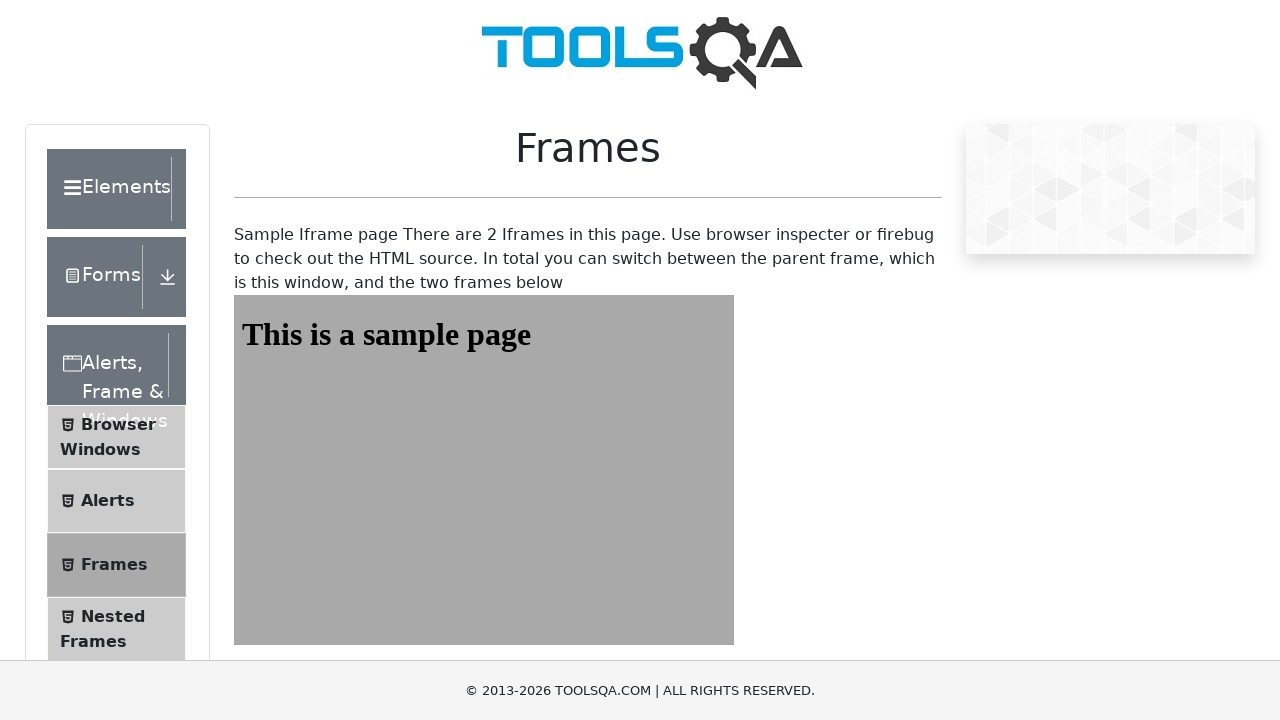

Located second iframe element
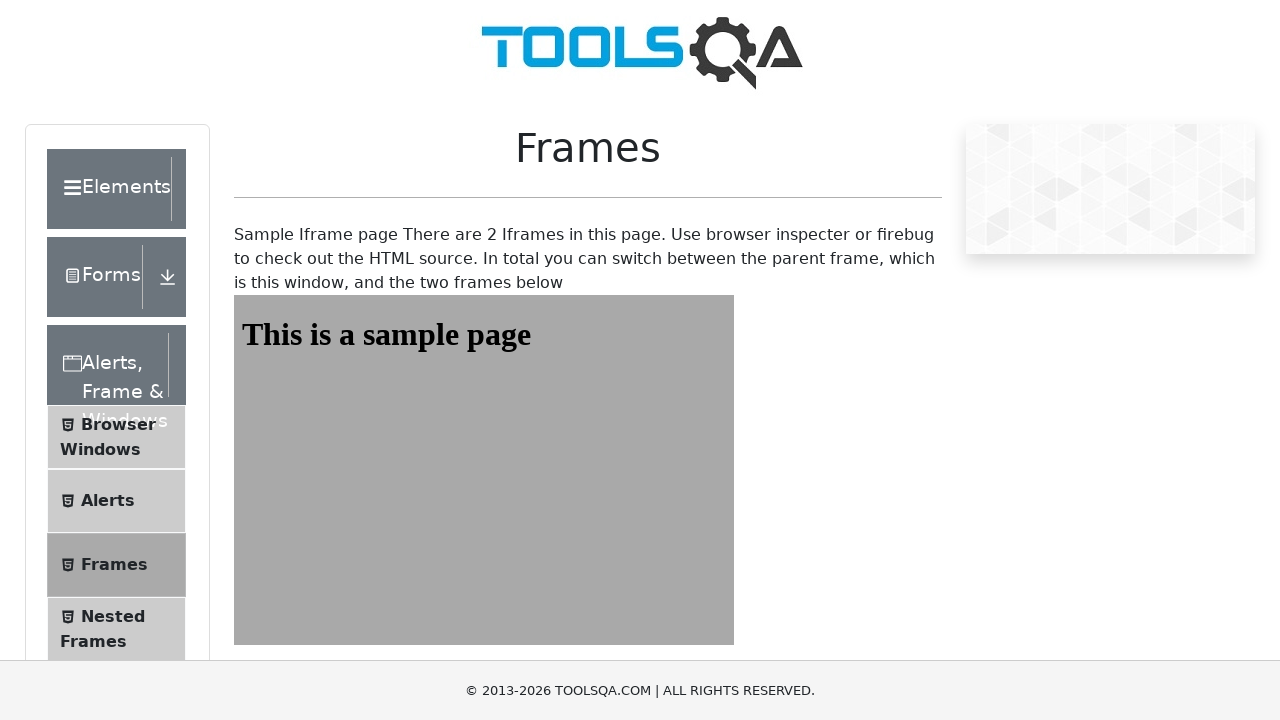

Read text from second frame: 'This is a sample page'
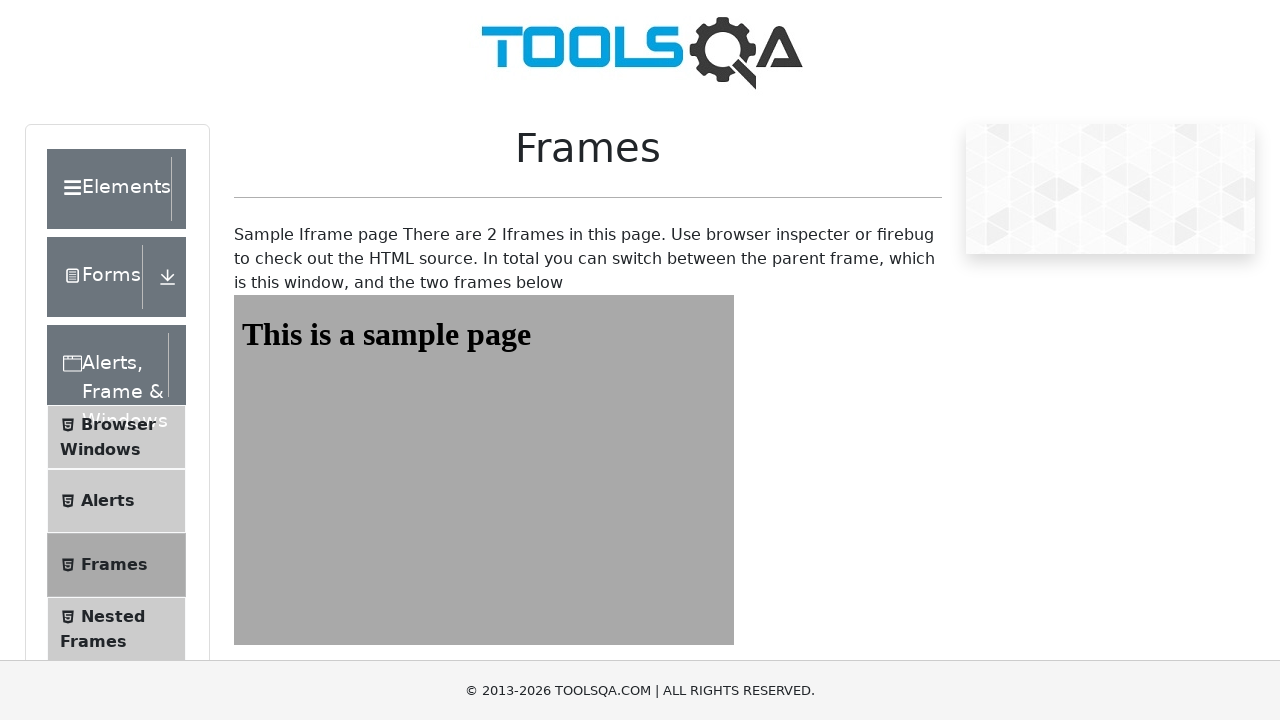

Element outside frames not found or not accessible
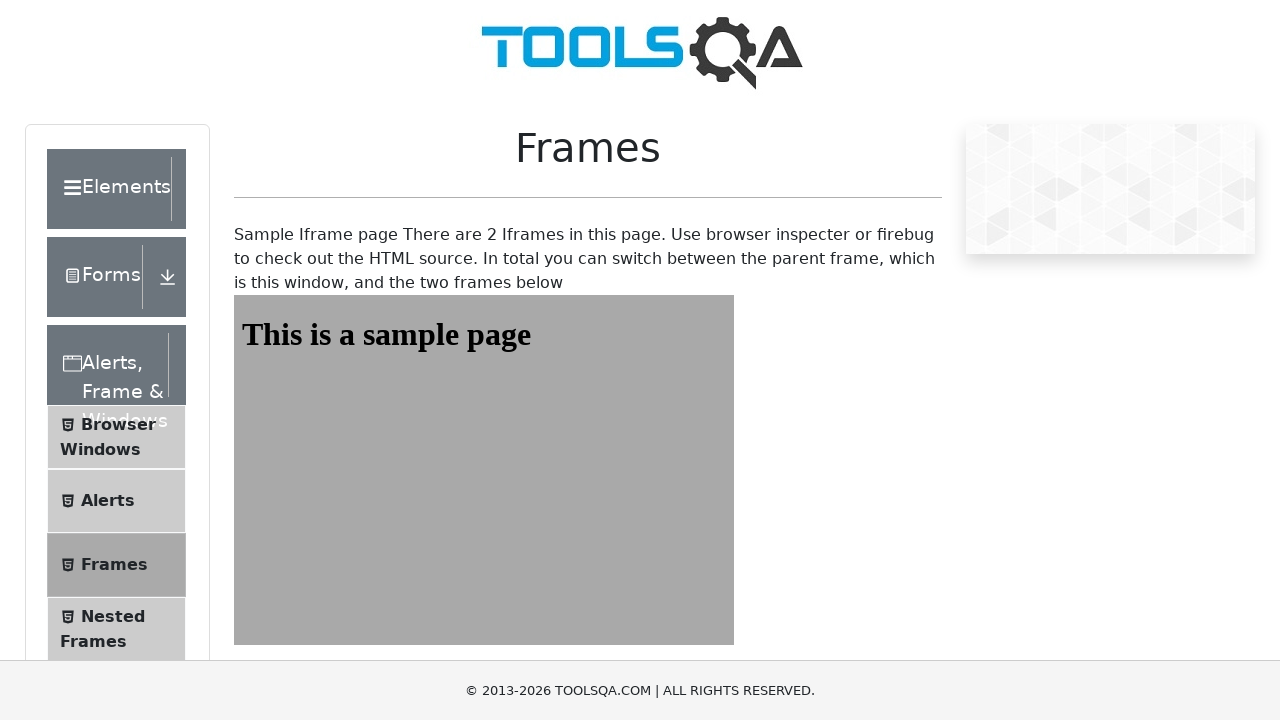

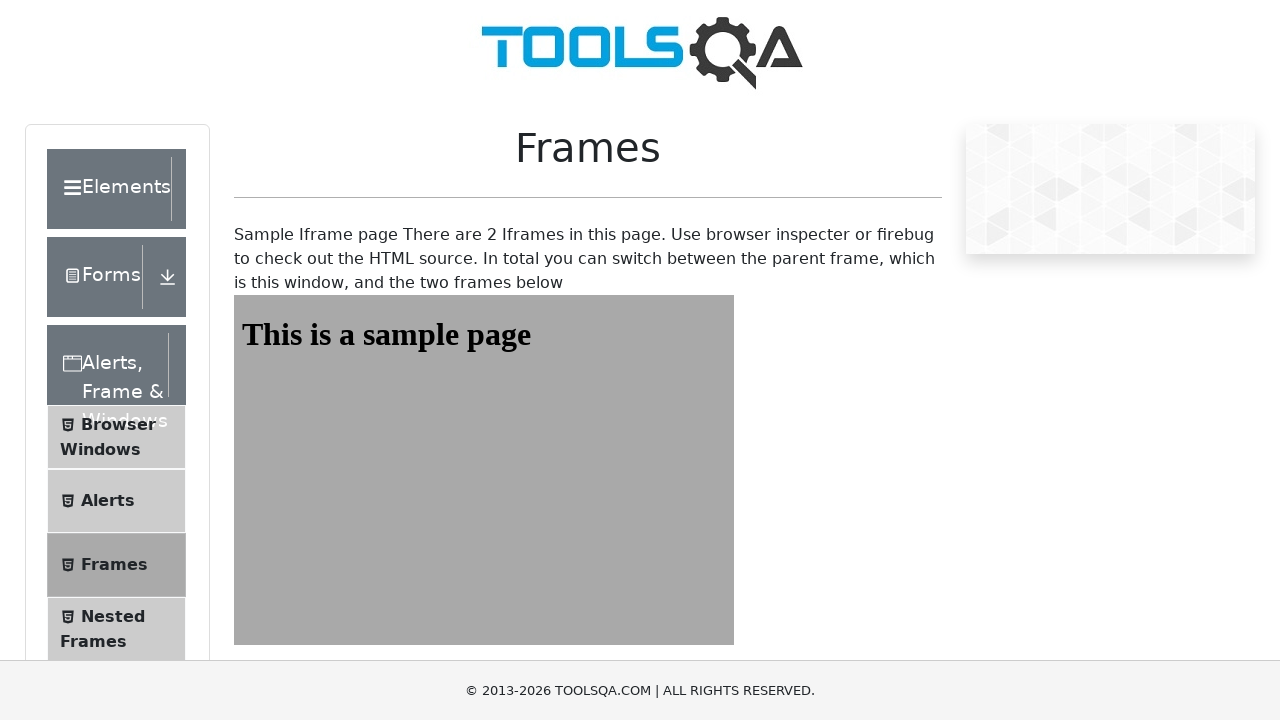